Tests that the currently selected filter link is highlighted with the selected class

Starting URL: https://demo.playwright.dev/todomvc

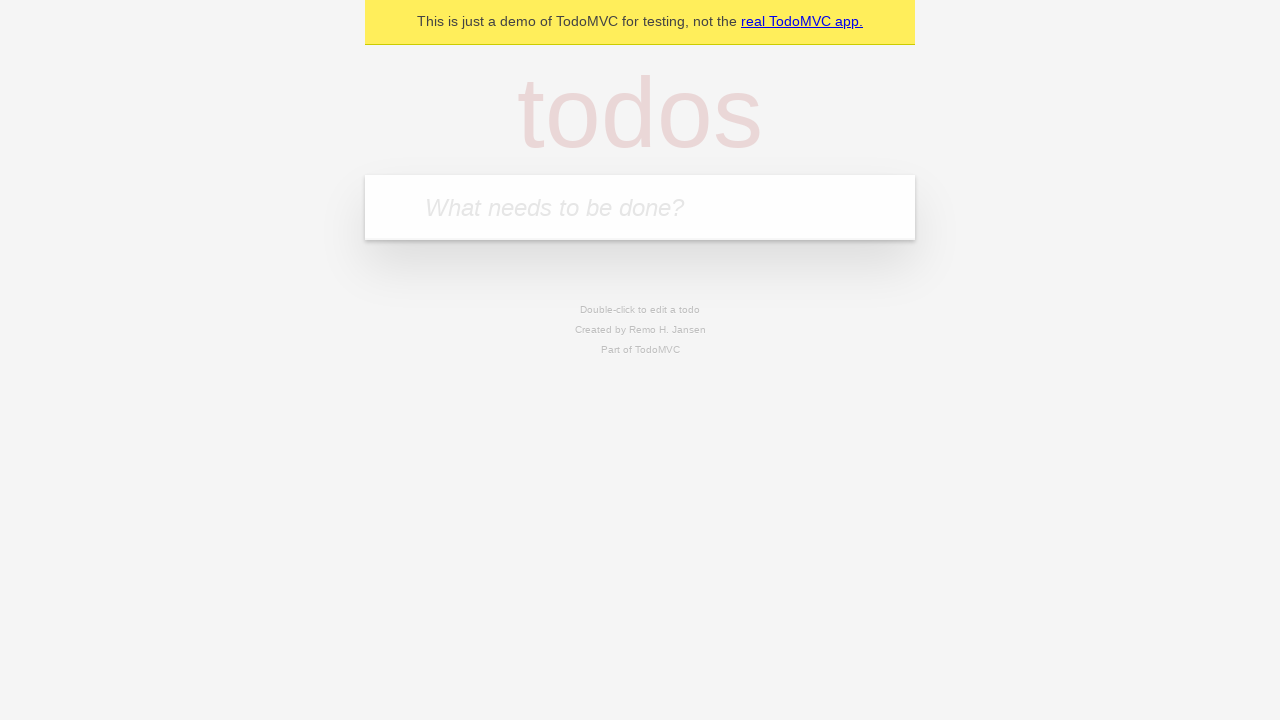

Filled todo input with 'buy some cheese' on internal:attr=[placeholder="What needs to be done?"i]
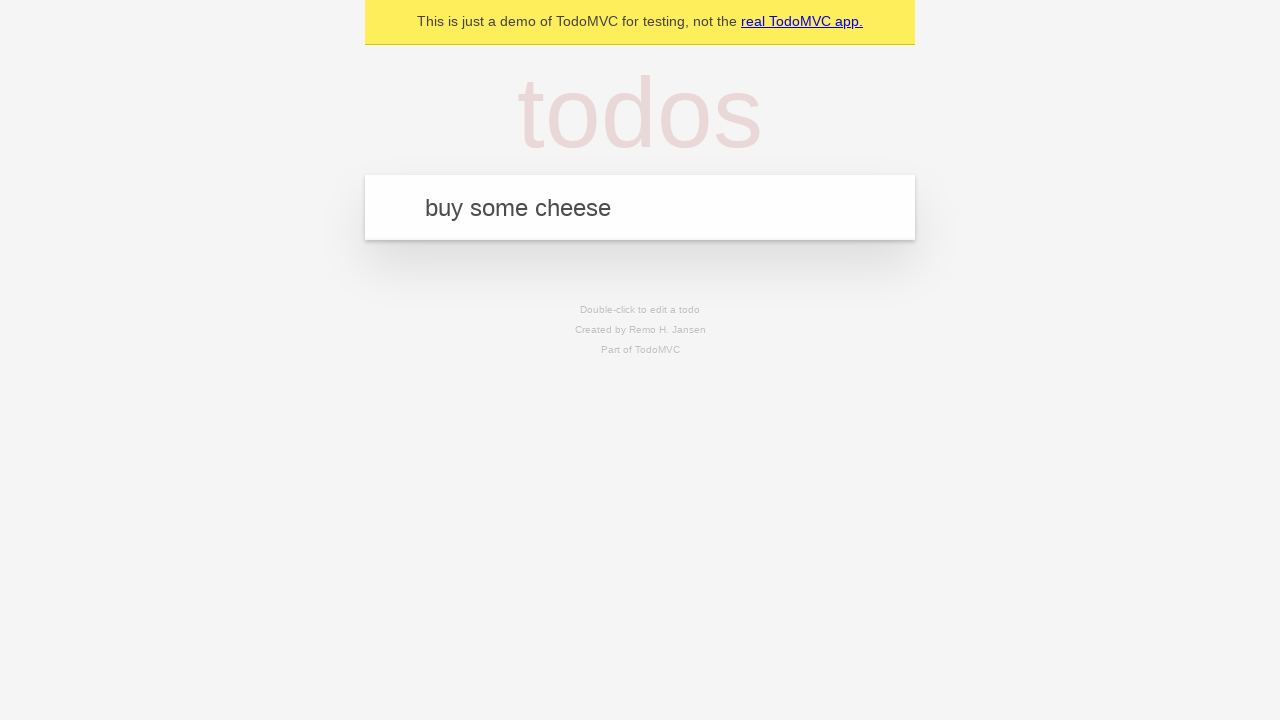

Pressed Enter to add first todo on internal:attr=[placeholder="What needs to be done?"i]
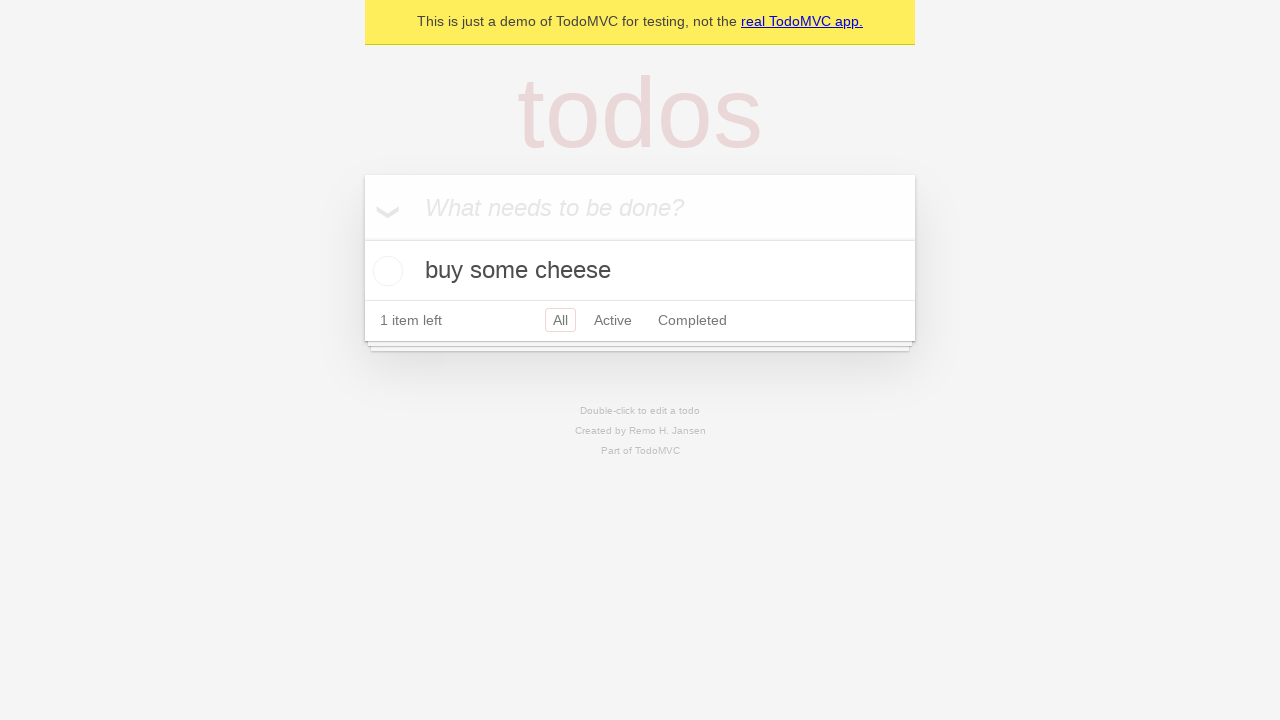

Filled todo input with 'feed the cat' on internal:attr=[placeholder="What needs to be done?"i]
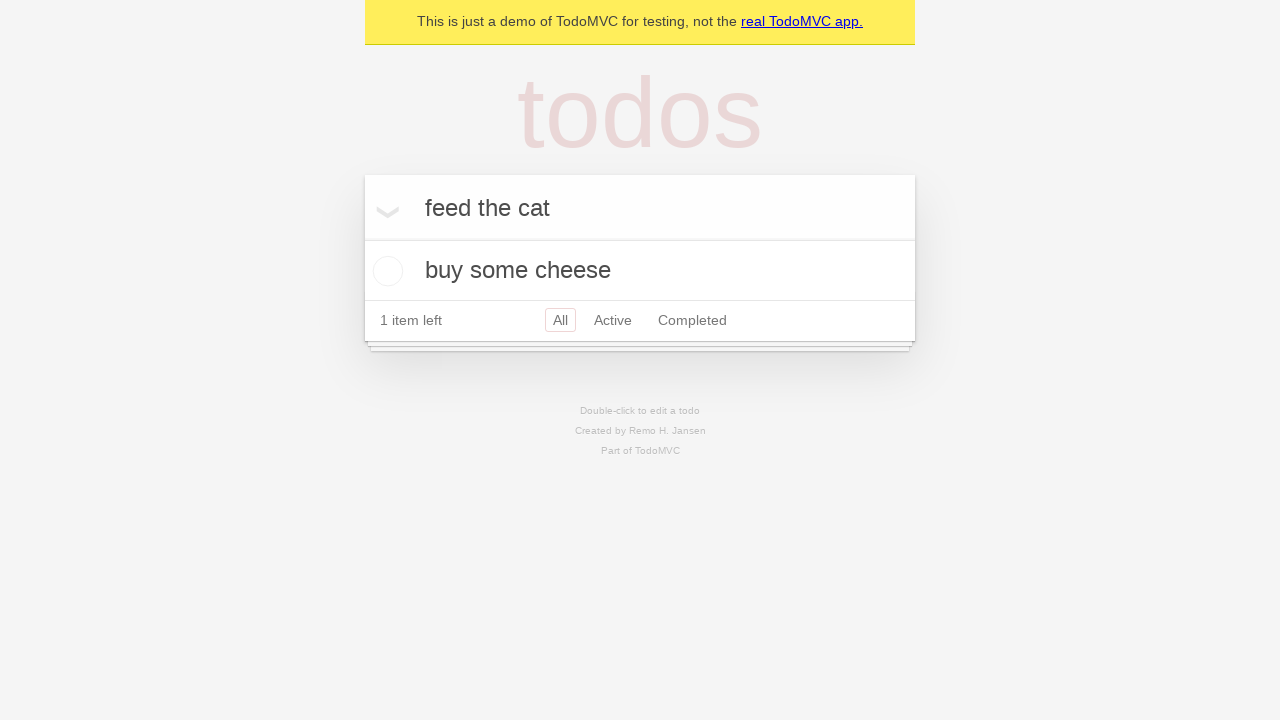

Pressed Enter to add second todo on internal:attr=[placeholder="What needs to be done?"i]
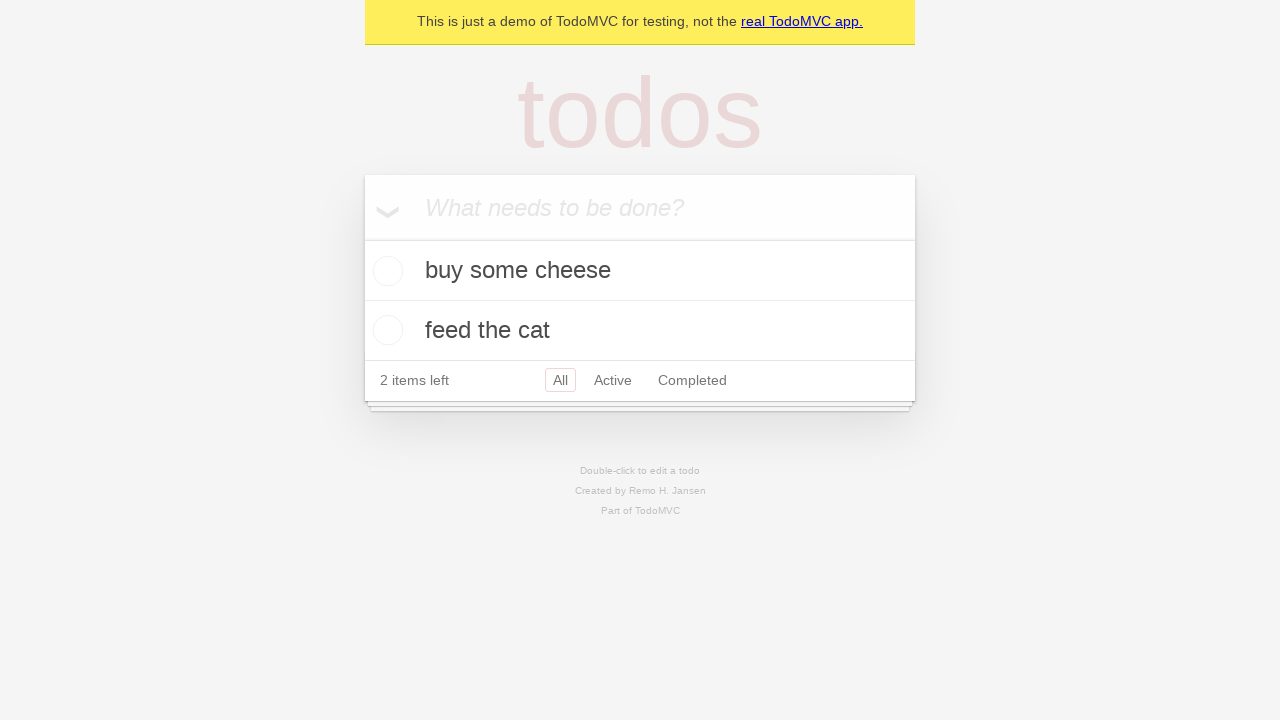

Filled todo input with 'book a doctors appointment' on internal:attr=[placeholder="What needs to be done?"i]
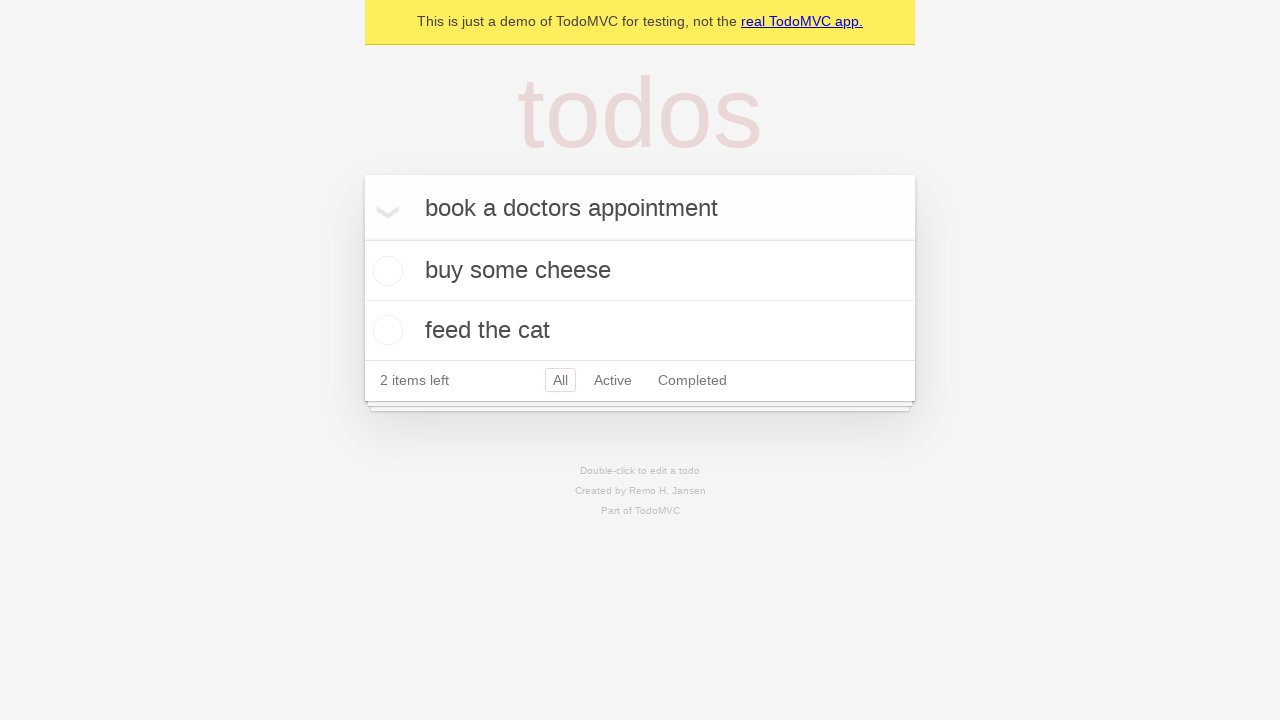

Pressed Enter to add third todo on internal:attr=[placeholder="What needs to be done?"i]
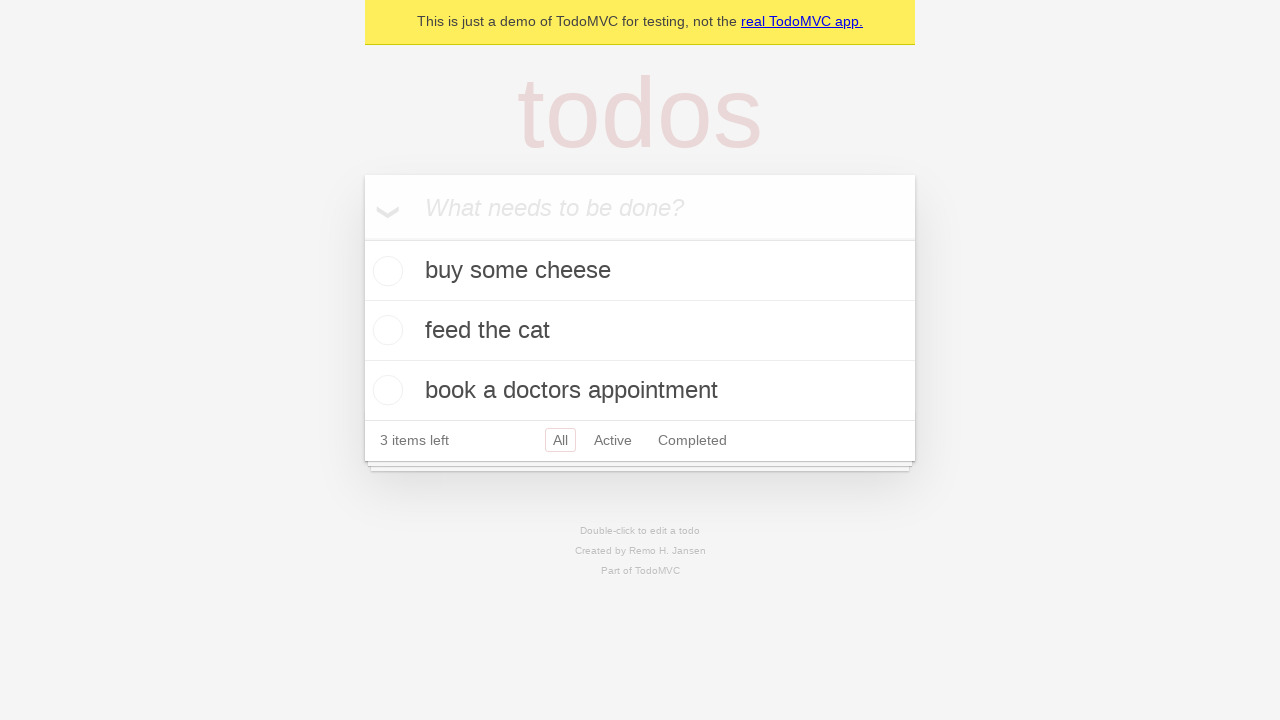

Clicked Active filter link at (613, 440) on internal:role=link[name="Active"i]
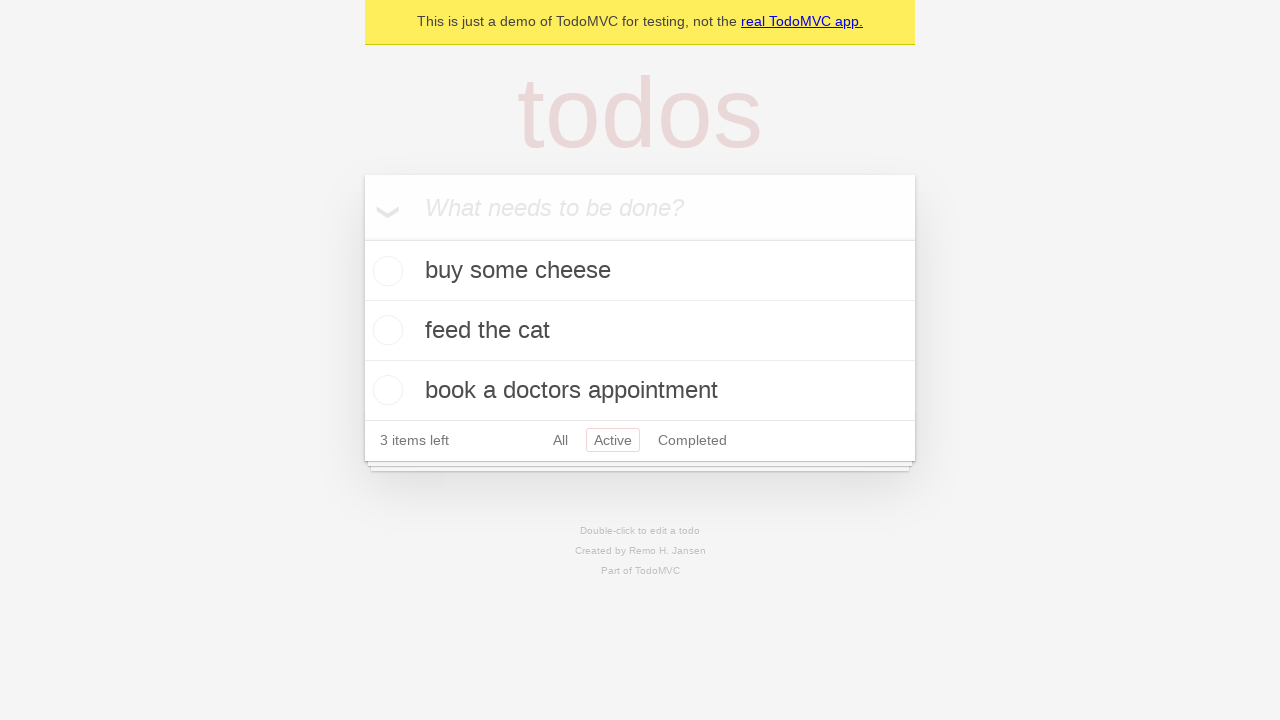

Clicked Completed filter link to verify it gets highlighted with selected class at (692, 440) on internal:role=link[name="Completed"i]
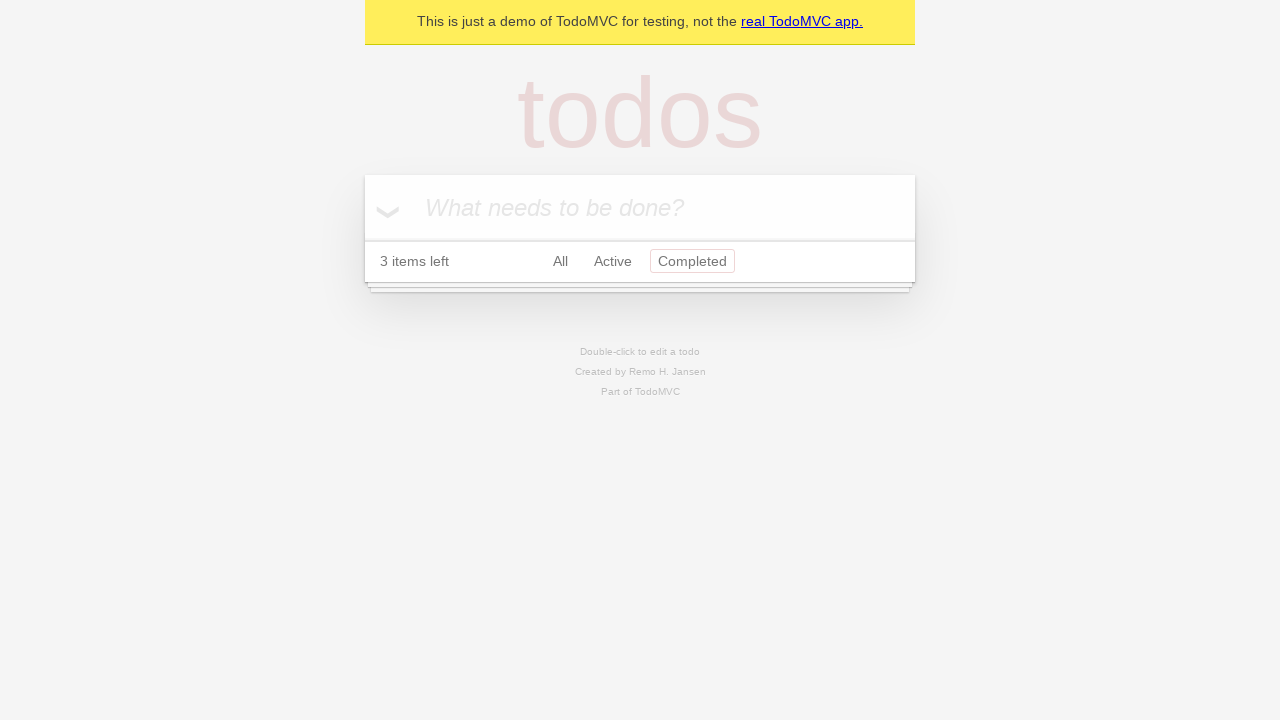

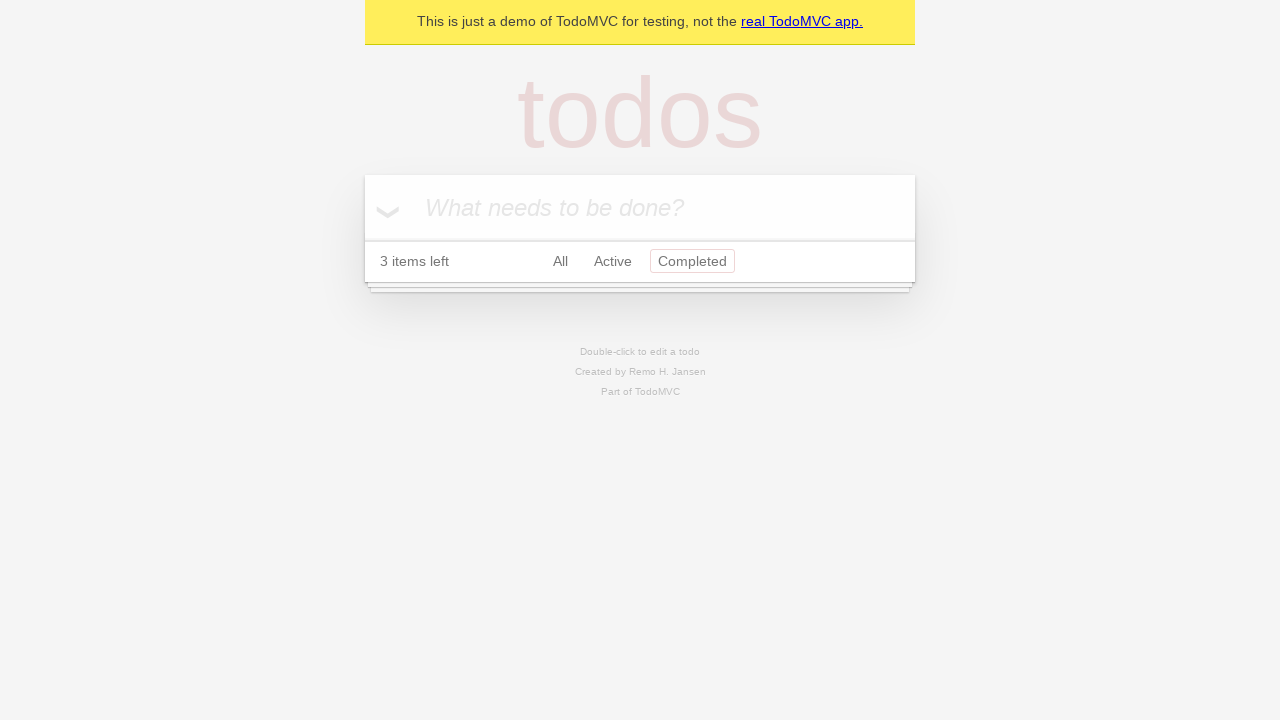